Navigates to the Stepstone homepage and verifies the current URL matches the expected URL

Starting URL: https://www.stepstone.de/

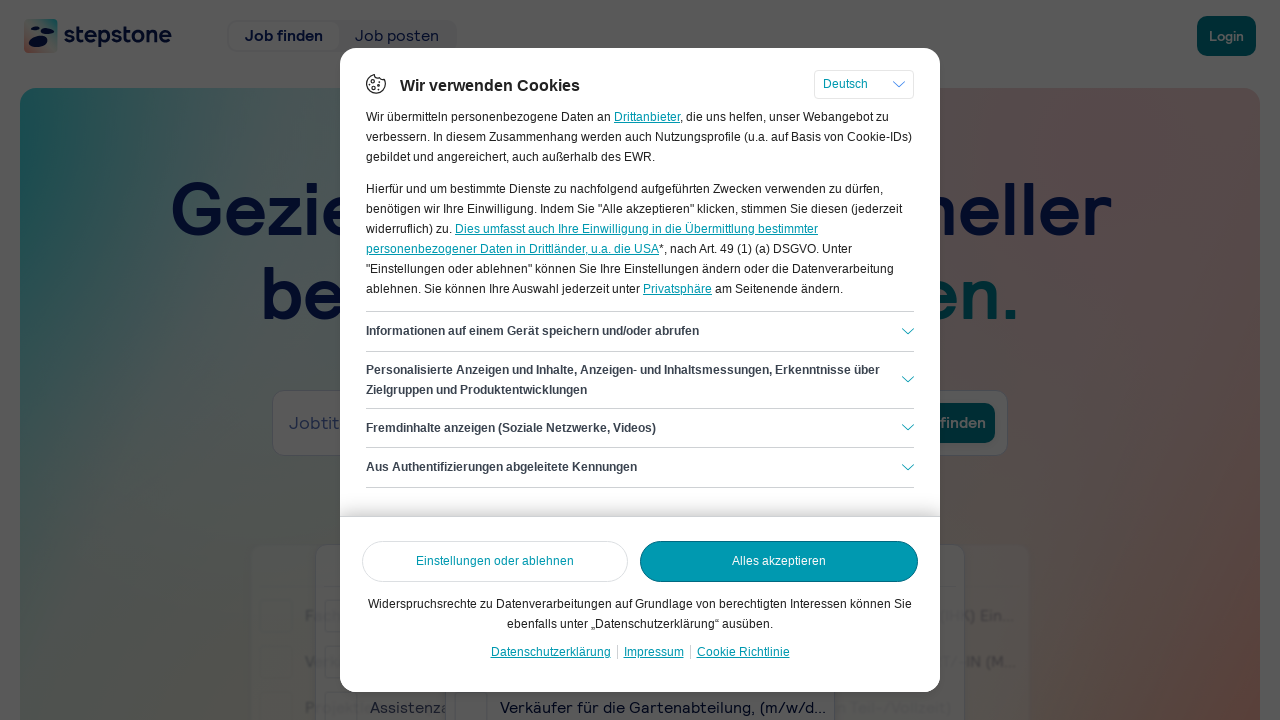

Waited for page to reach domcontentloaded state
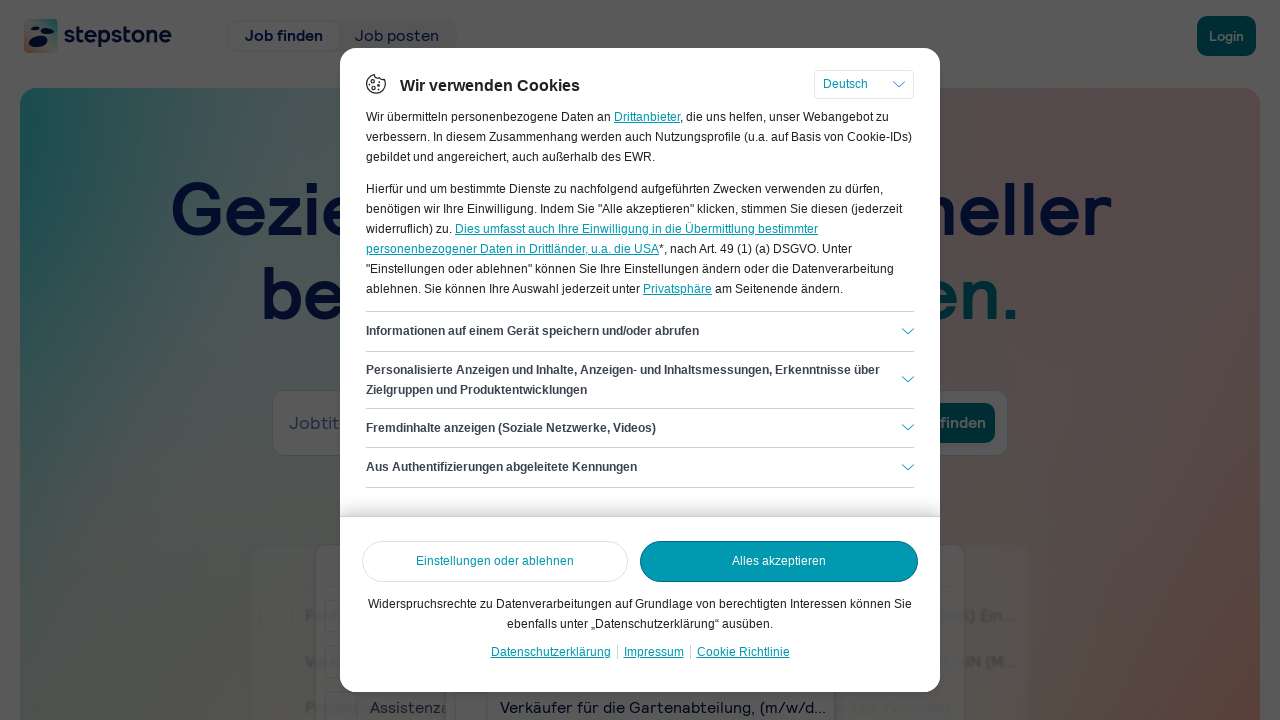

Verified current URL matches expected Stepstone homepage URL
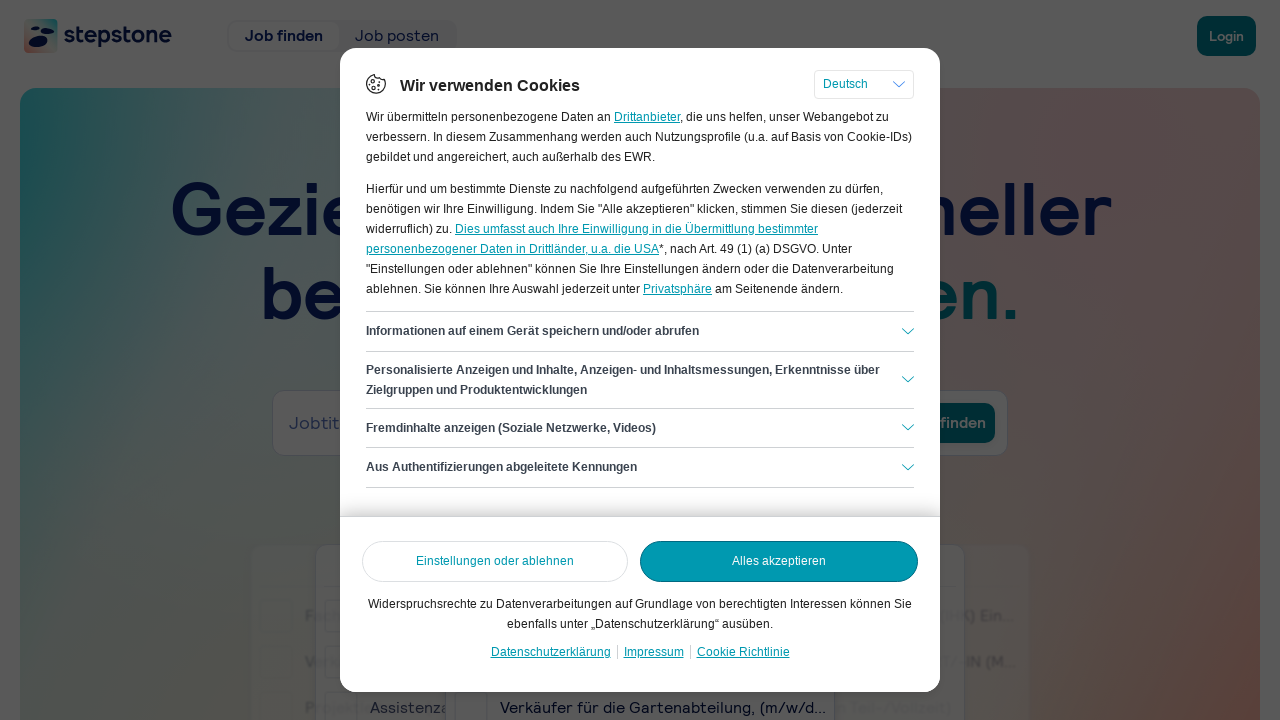

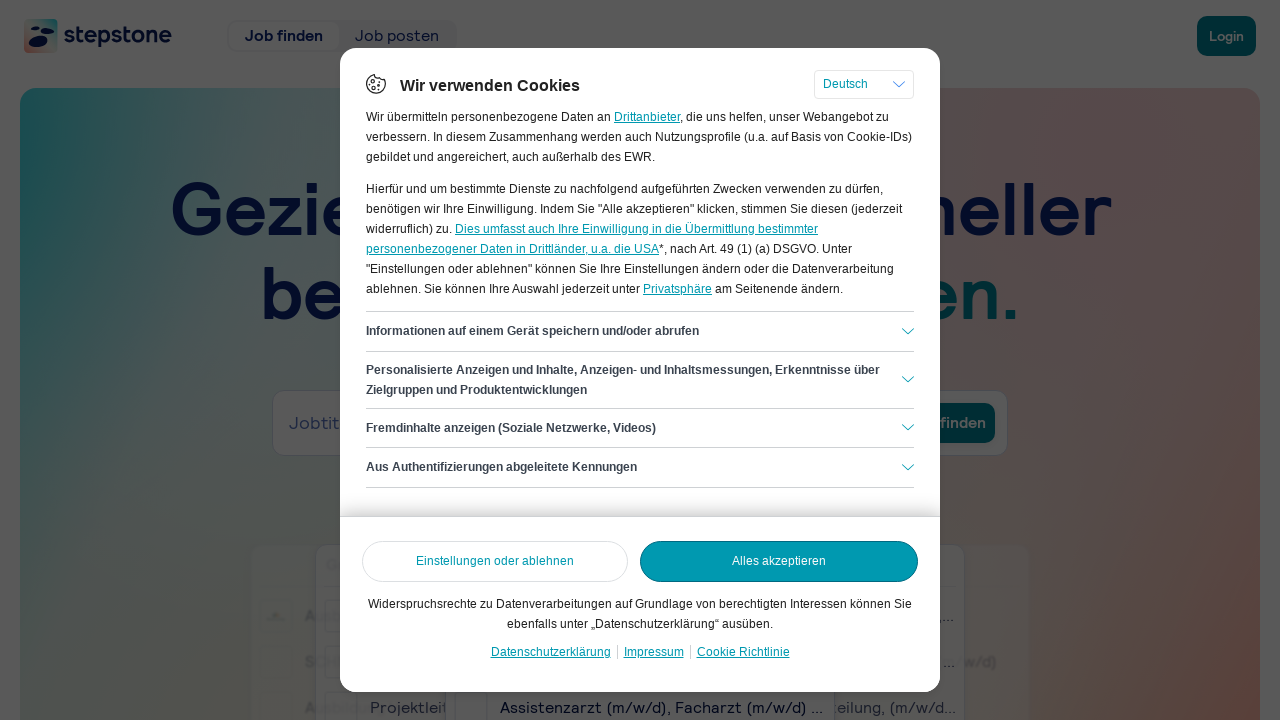